Tests clicking on the Blogs menu item in the header

Starting URL: https://helix-watches.com/

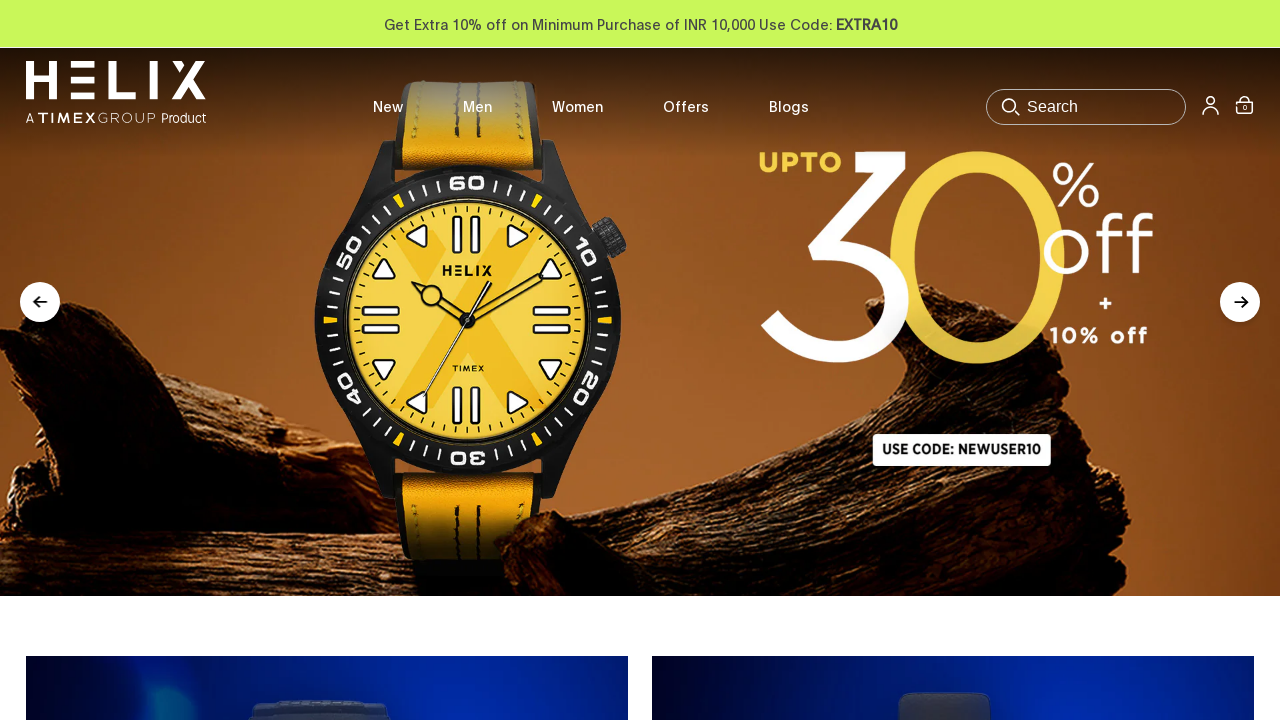

Navigated to https://helix-watches.com/
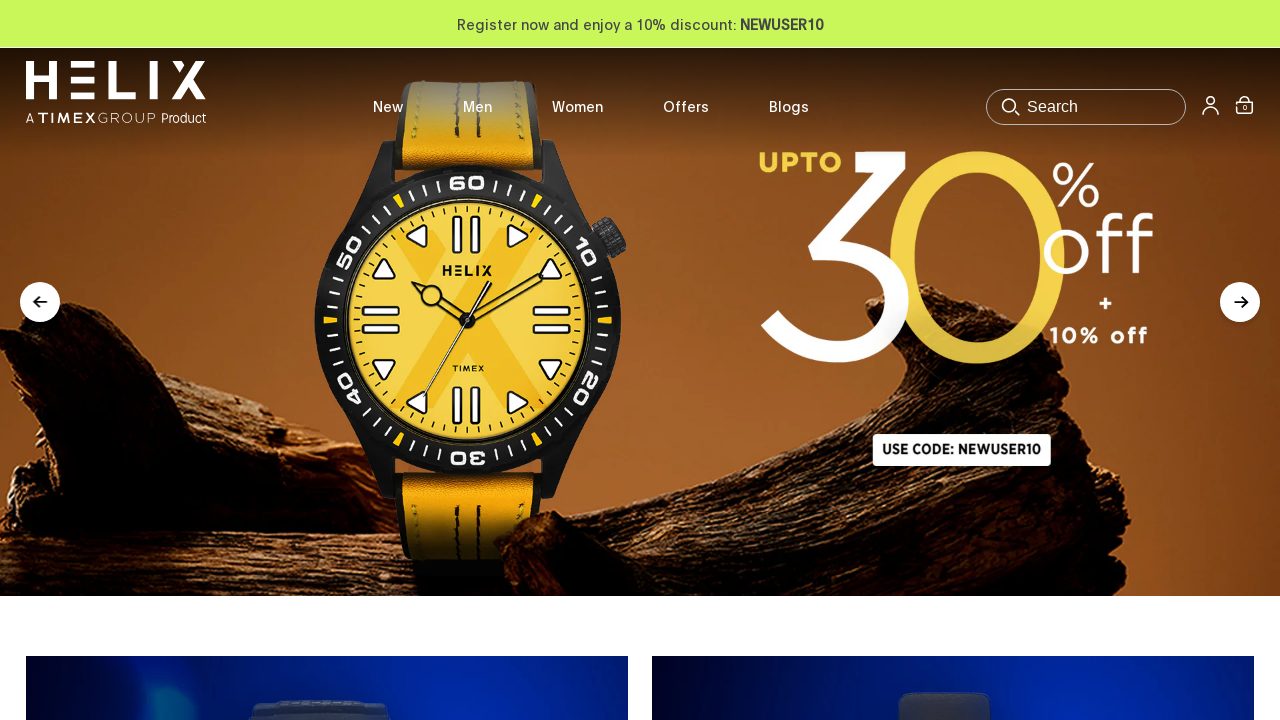

Clicked on the Blogs menu item in the header at (789, 107) on #blogs
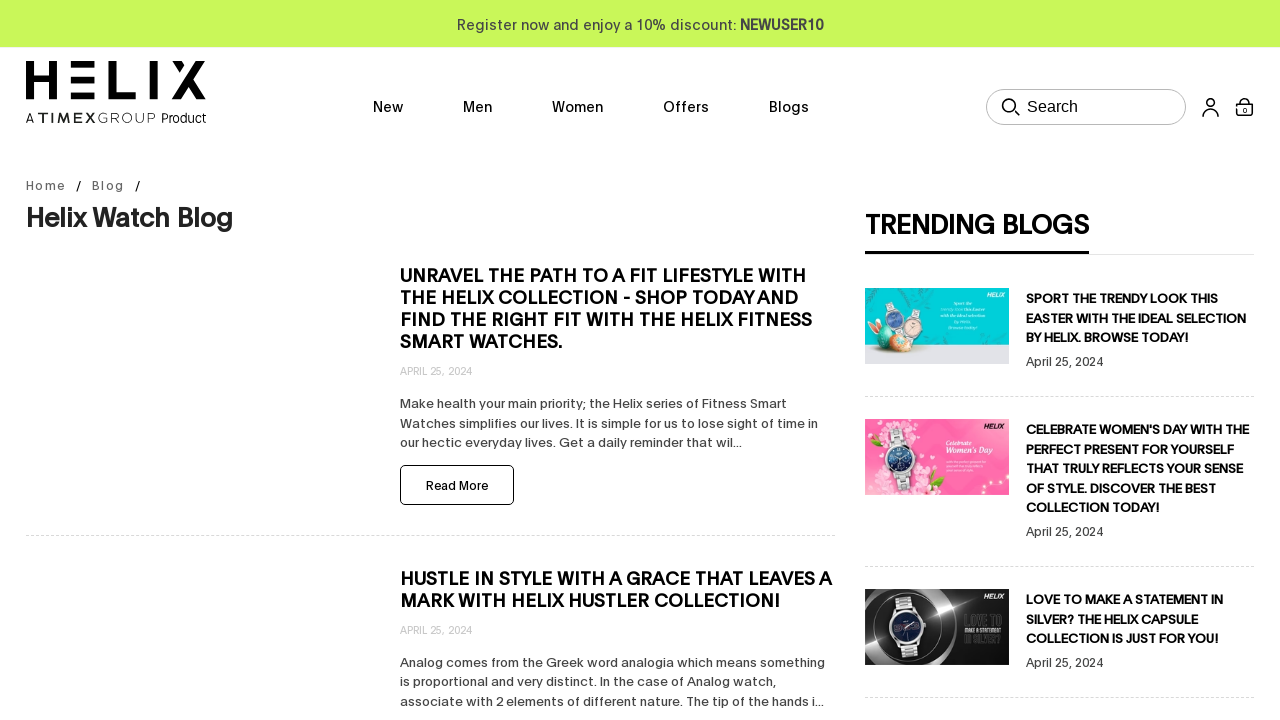

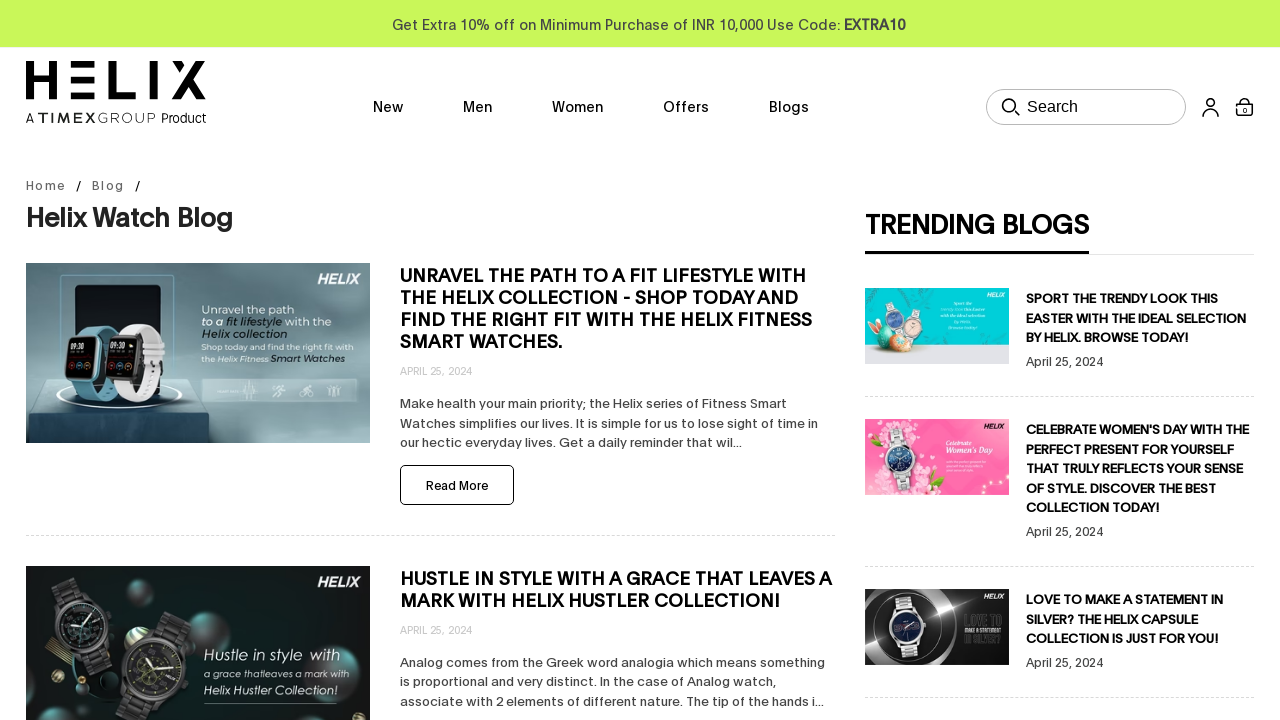